Tests various input field interactions including filling text fields, appending text with tab key, clearing an input field, and checking if a field has readonly attribute

Starting URL: https://letcode.in/edit

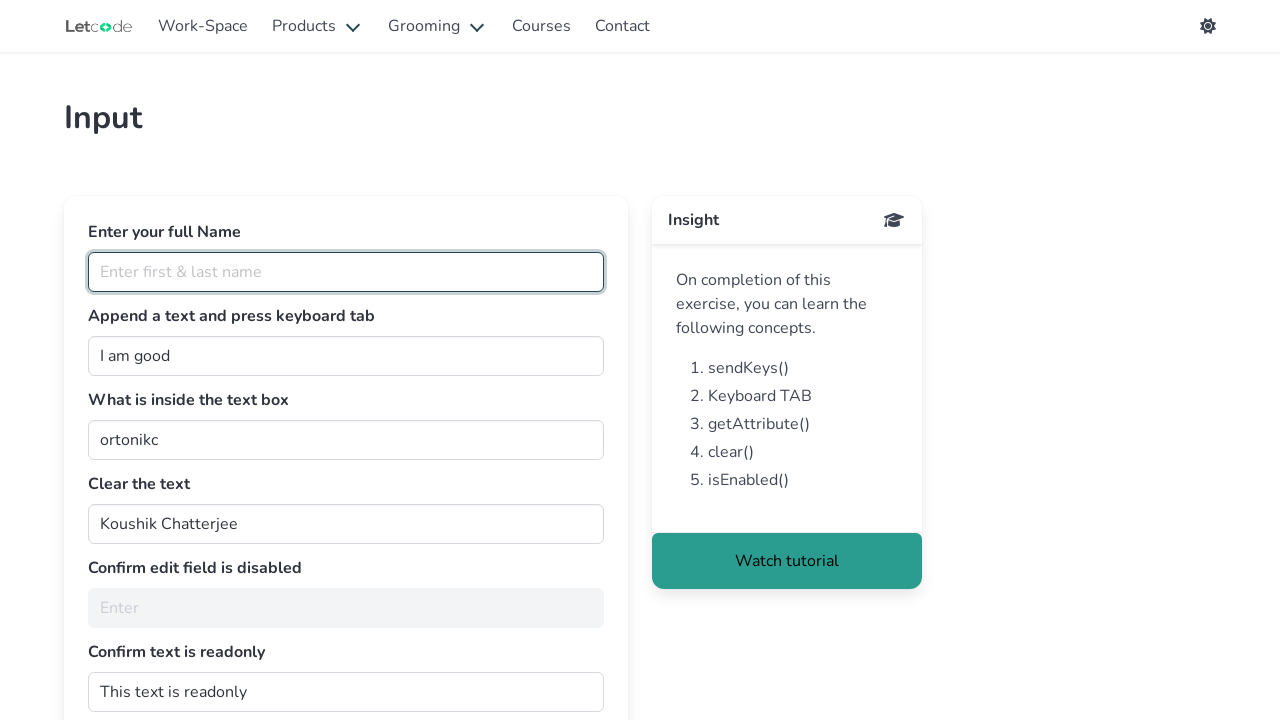

Filled full name field with 'Santhosh Kumar K' on #fullName
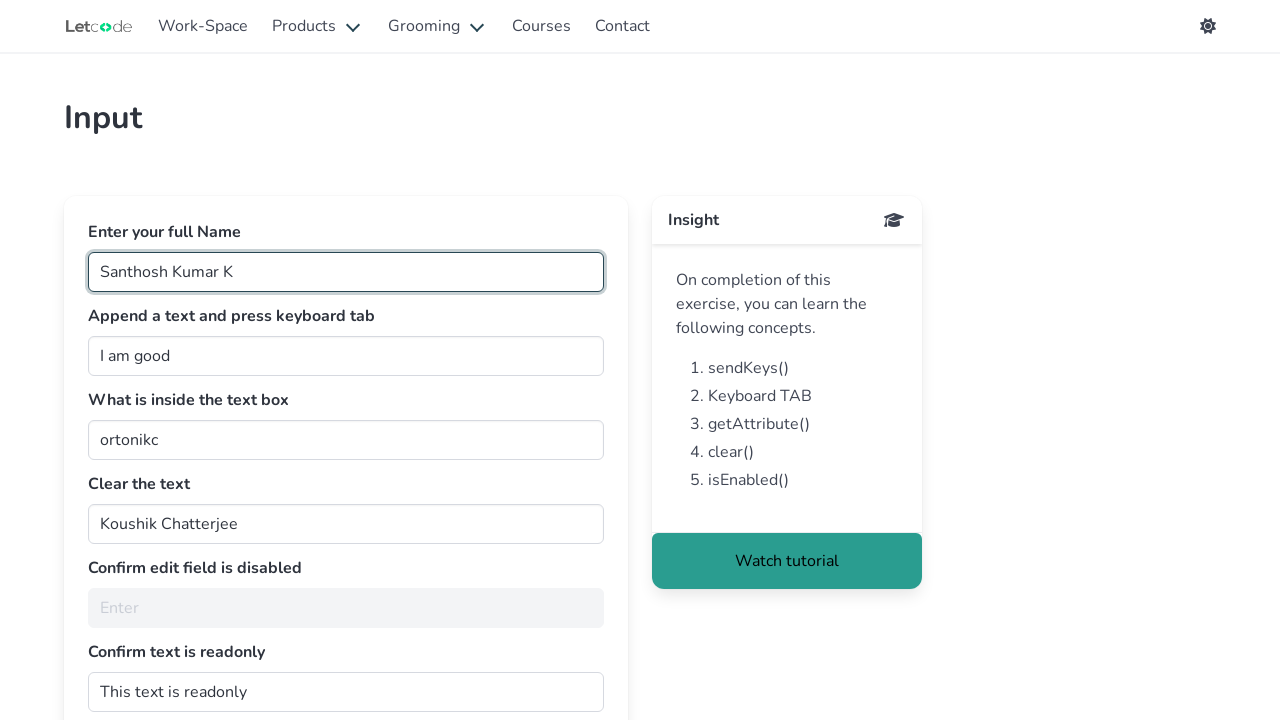

Filled join textarea with 'i am good at everything' on #join
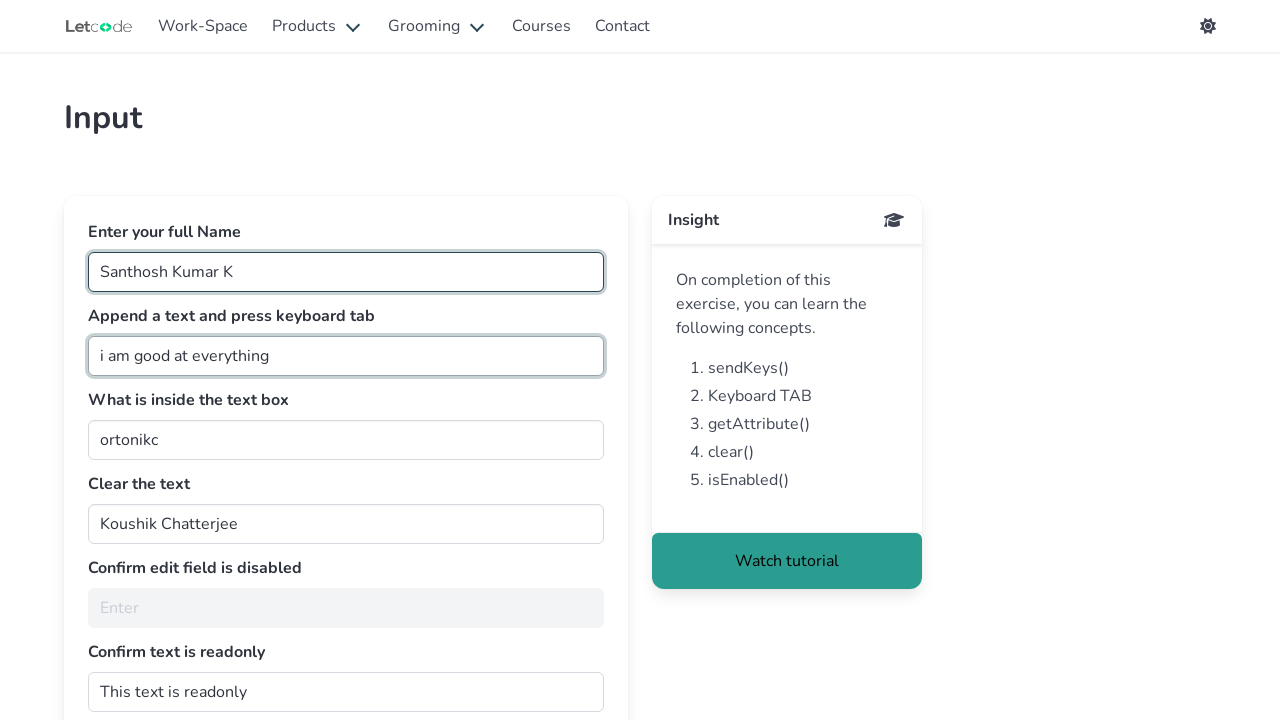

Pressed Tab key on join textarea on #join
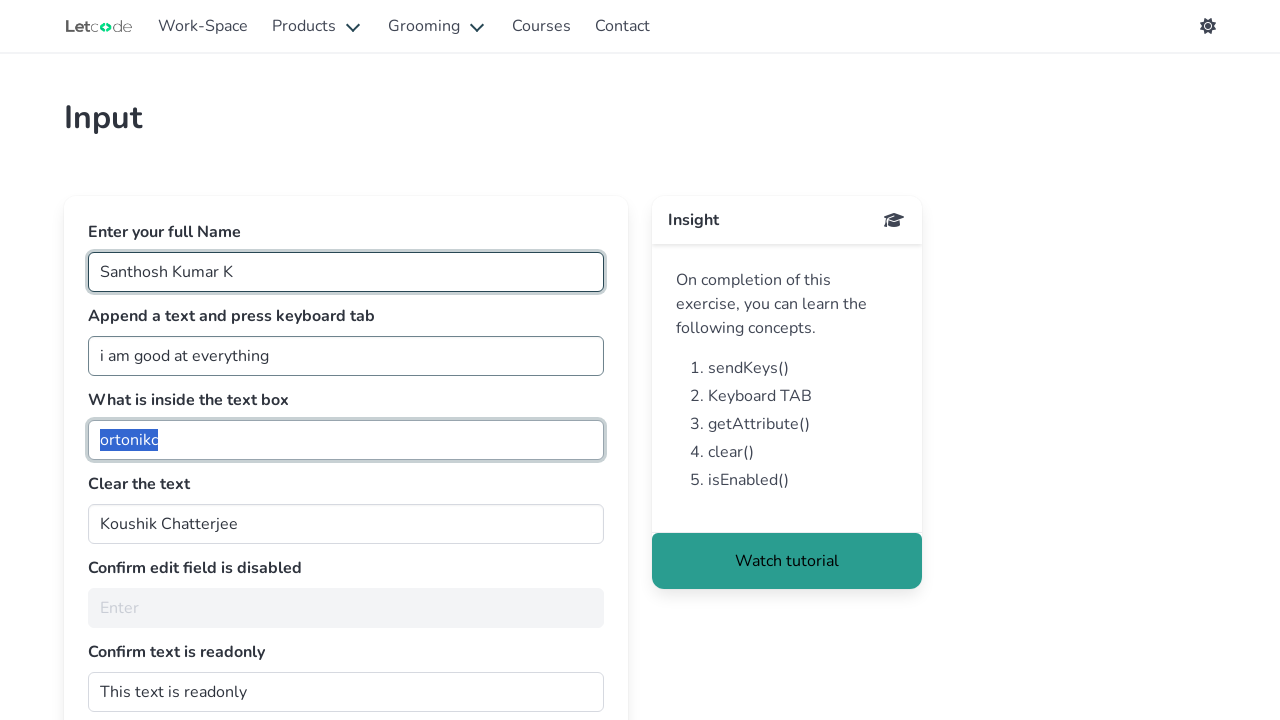

Cleared the clearMe input field on #clearMe
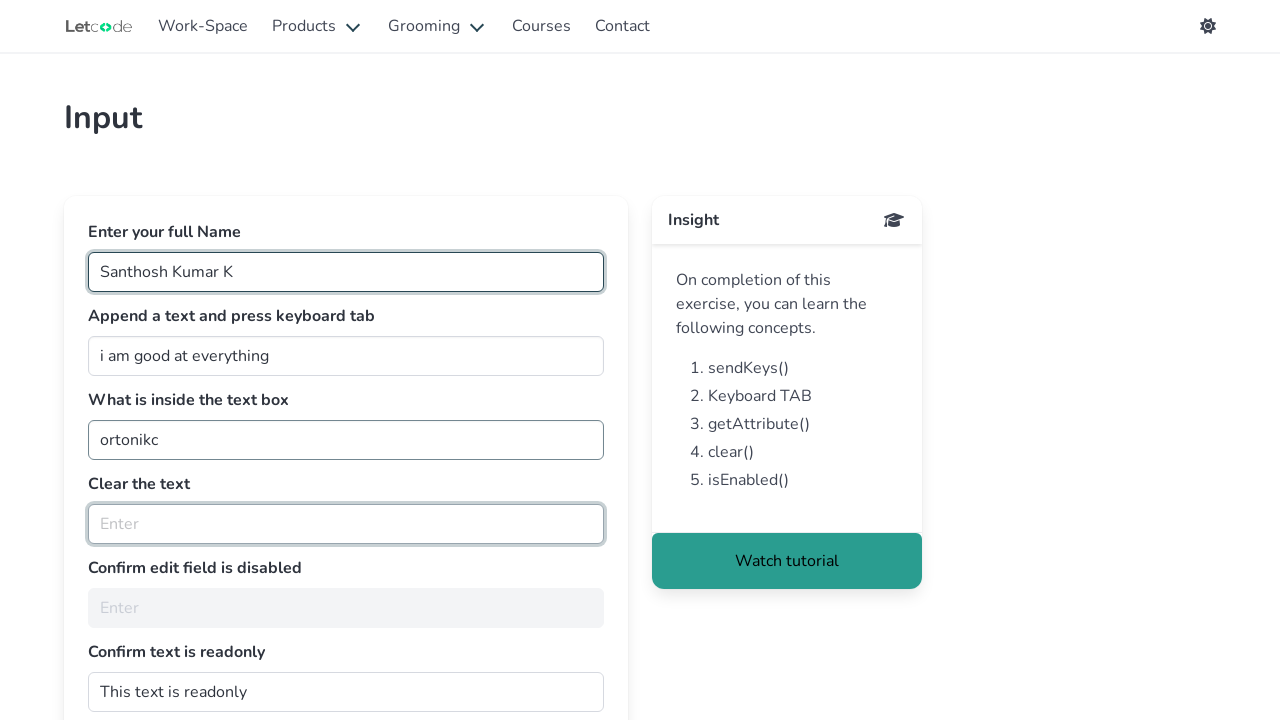

Retrieved readonly attribute from dontwrite field: 
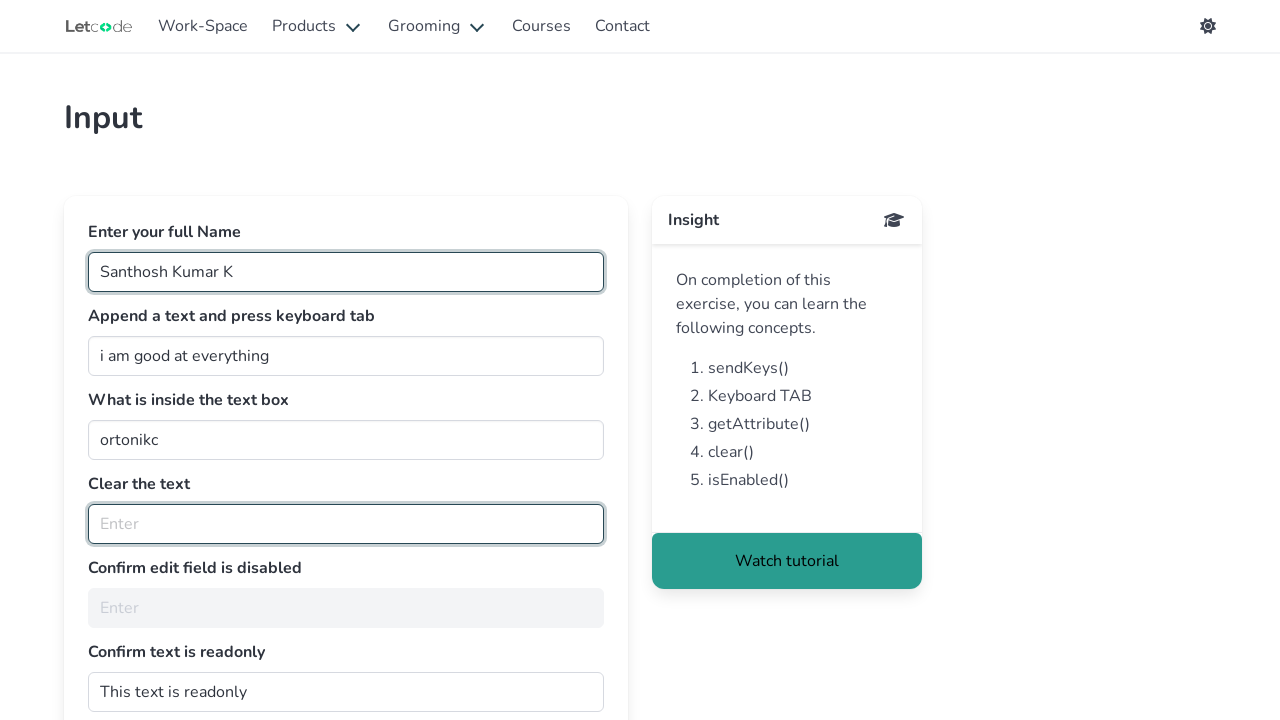

Printed readonly attribute value
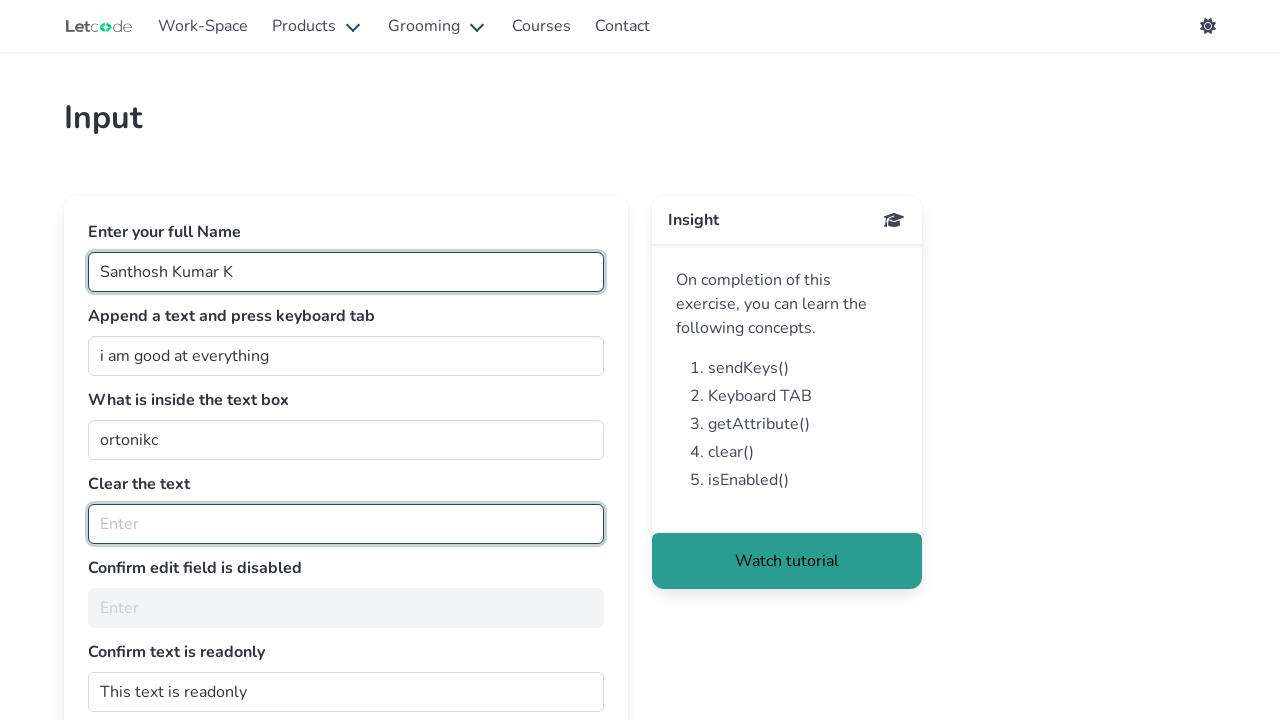

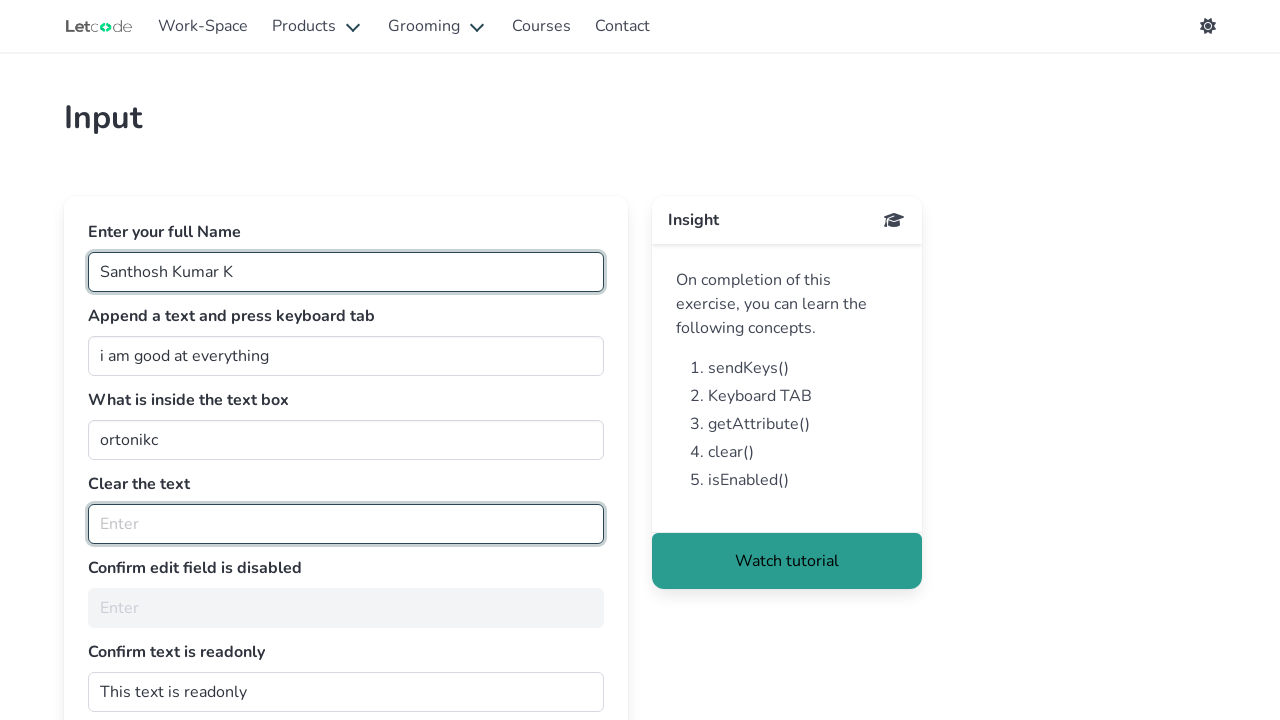